Tests click-and-hold functionality to select multiple elements in a grid, both consecutive and non-consecutive selections

Starting URL: http://jqueryui.com/resources/demos/selectable/display-grid.html

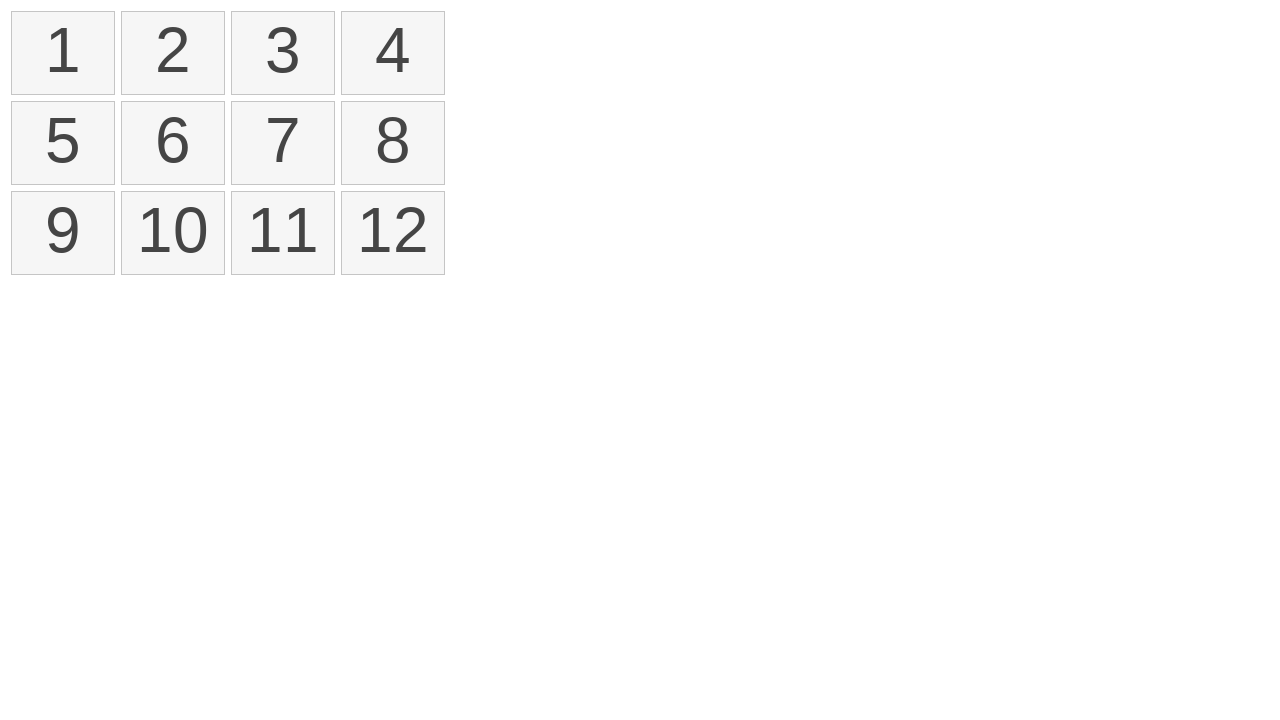

Retrieved all selectable elements from the grid
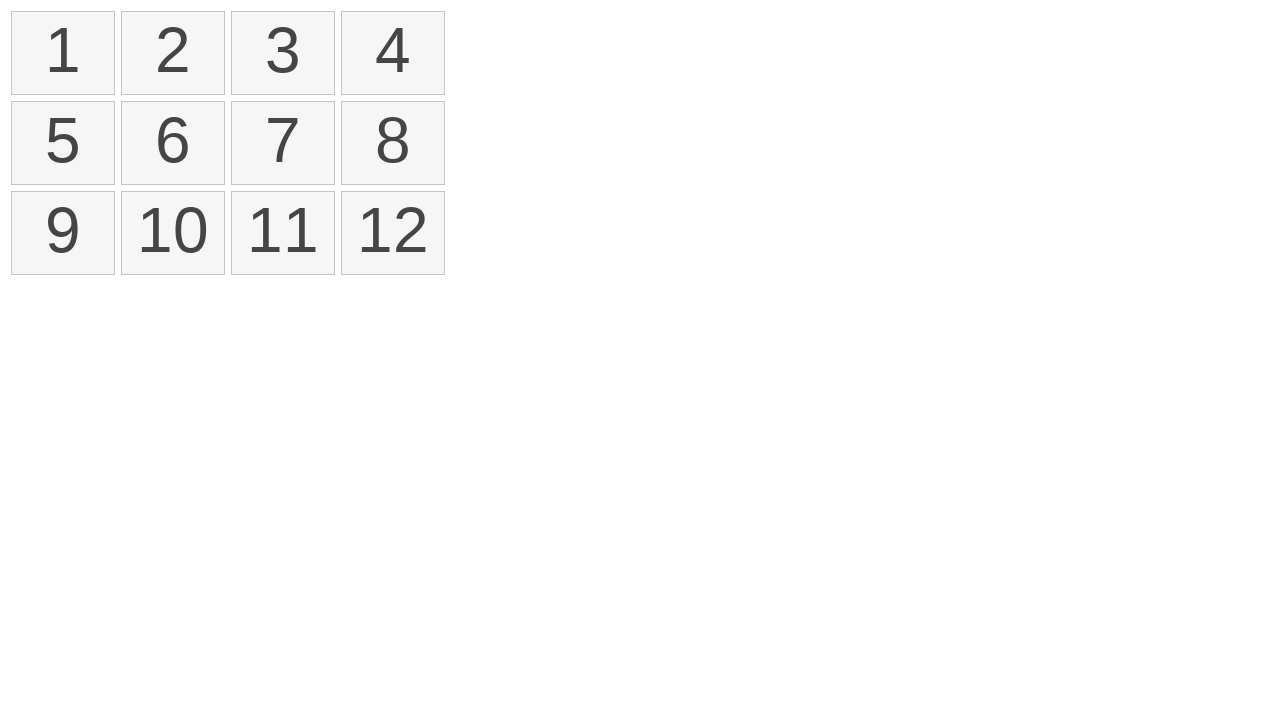

Moved mouse to first element for click-and-hold selection at (16, 16)
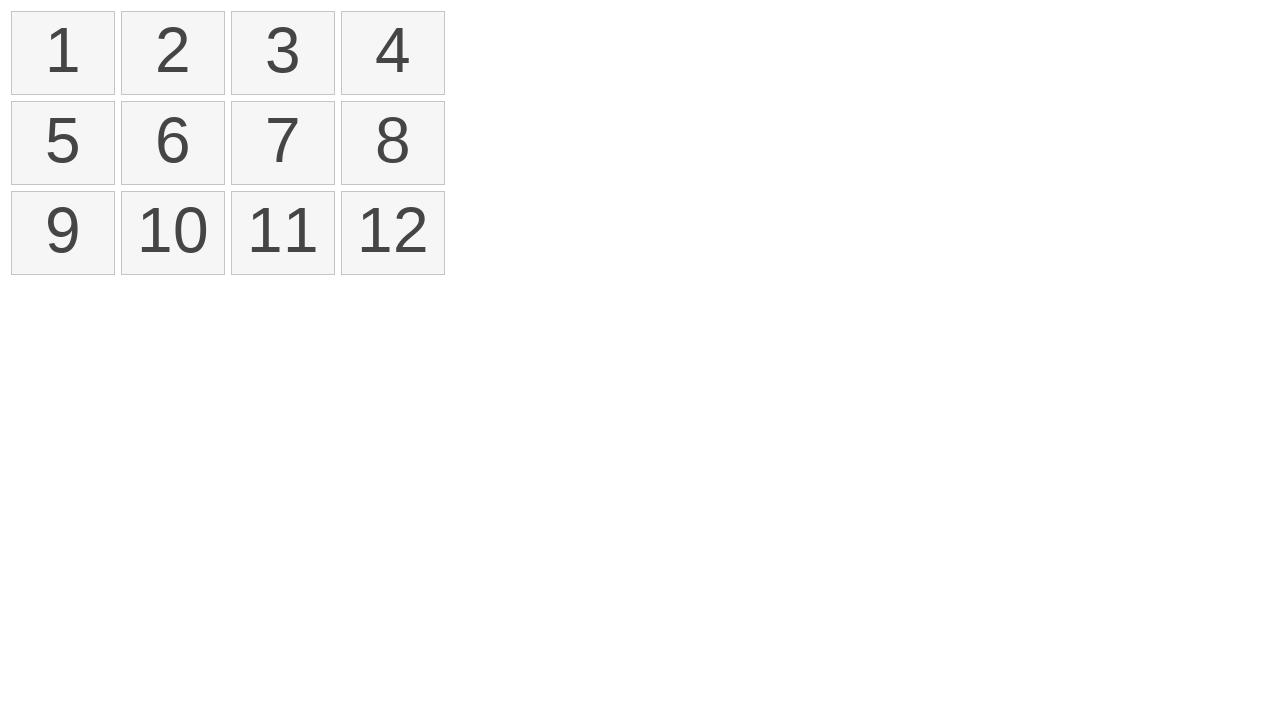

Pressed mouse button down to start selection at (16, 16)
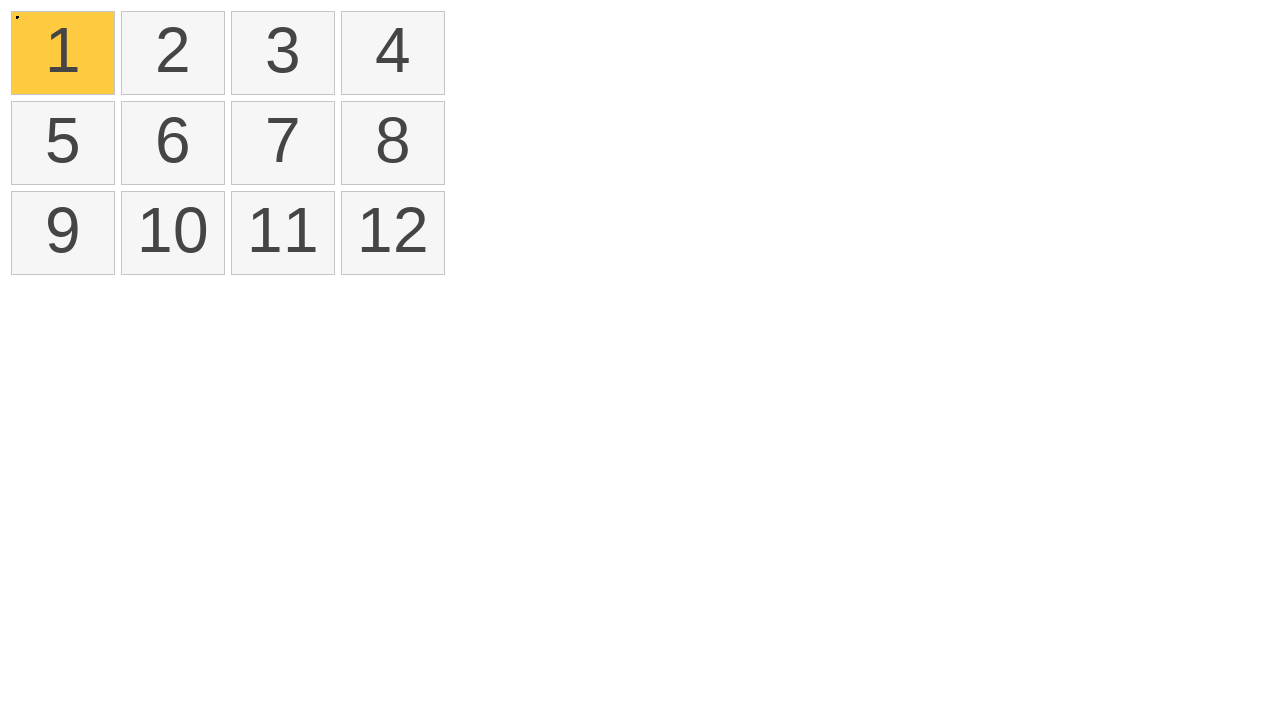

Dragged mouse to fourth element while holding button at (346, 16)
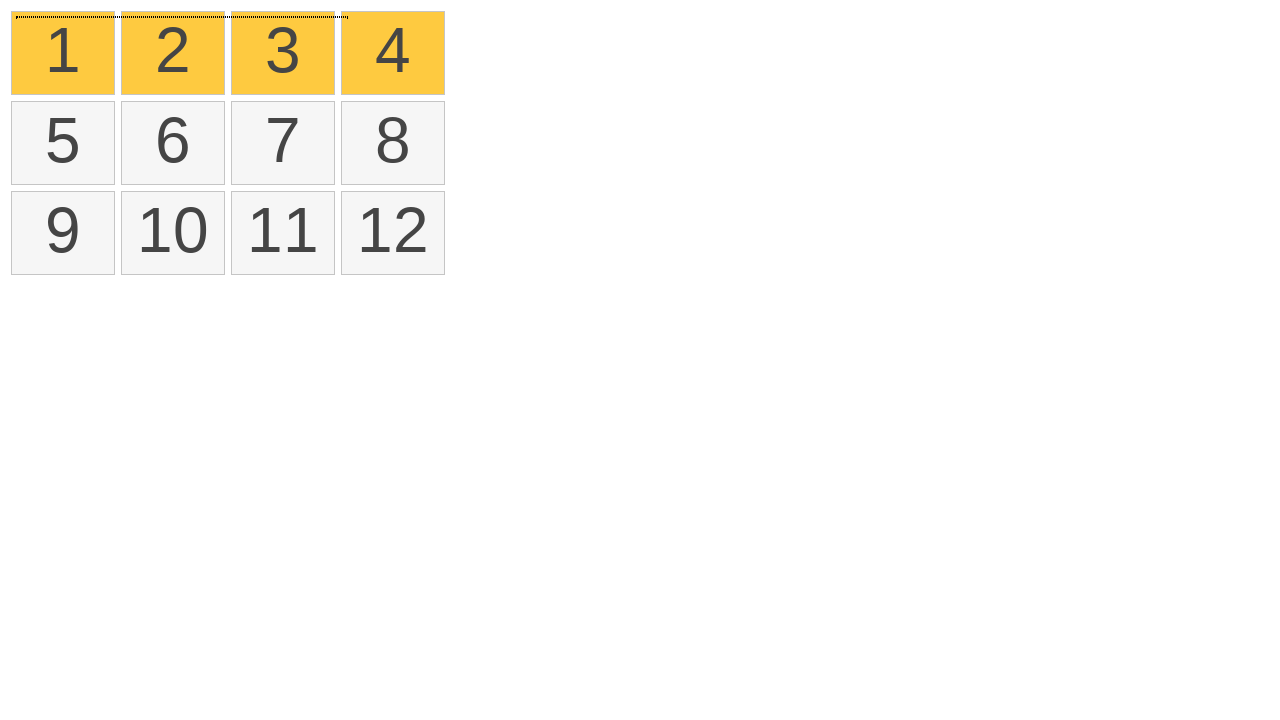

Released mouse button to complete consecutive selection at (346, 16)
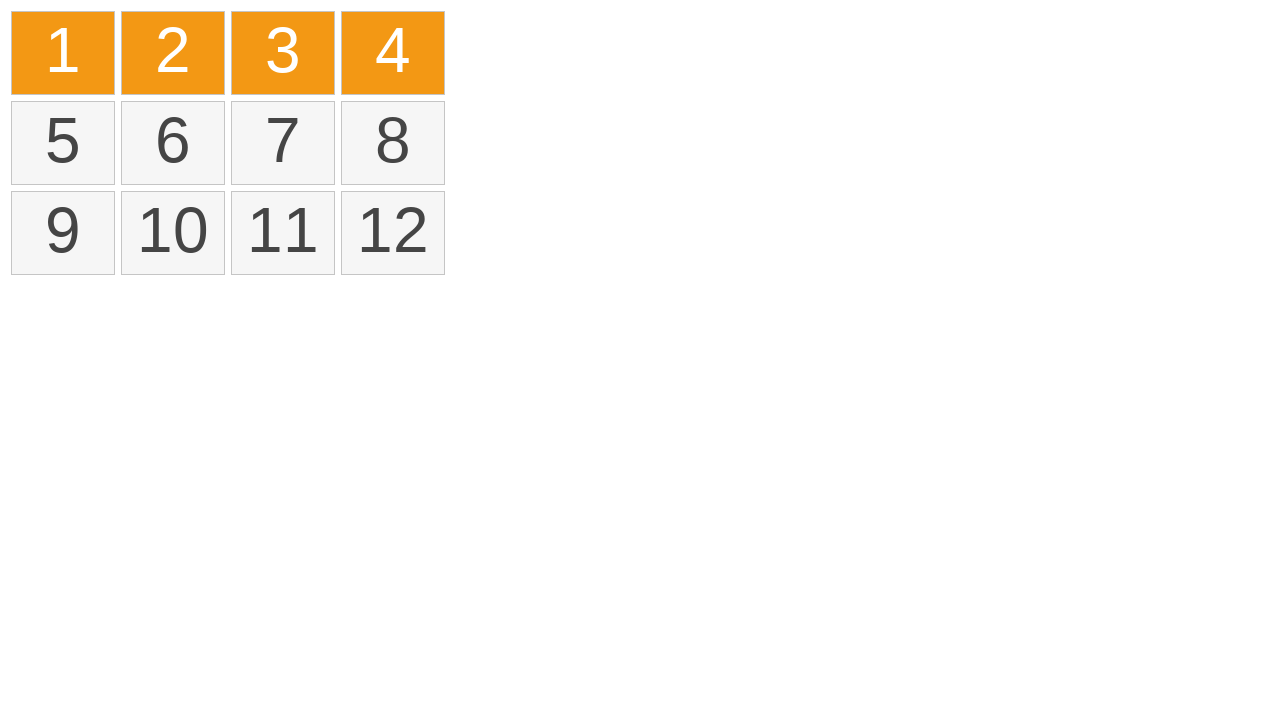

Verified 4 consecutive elements are selected
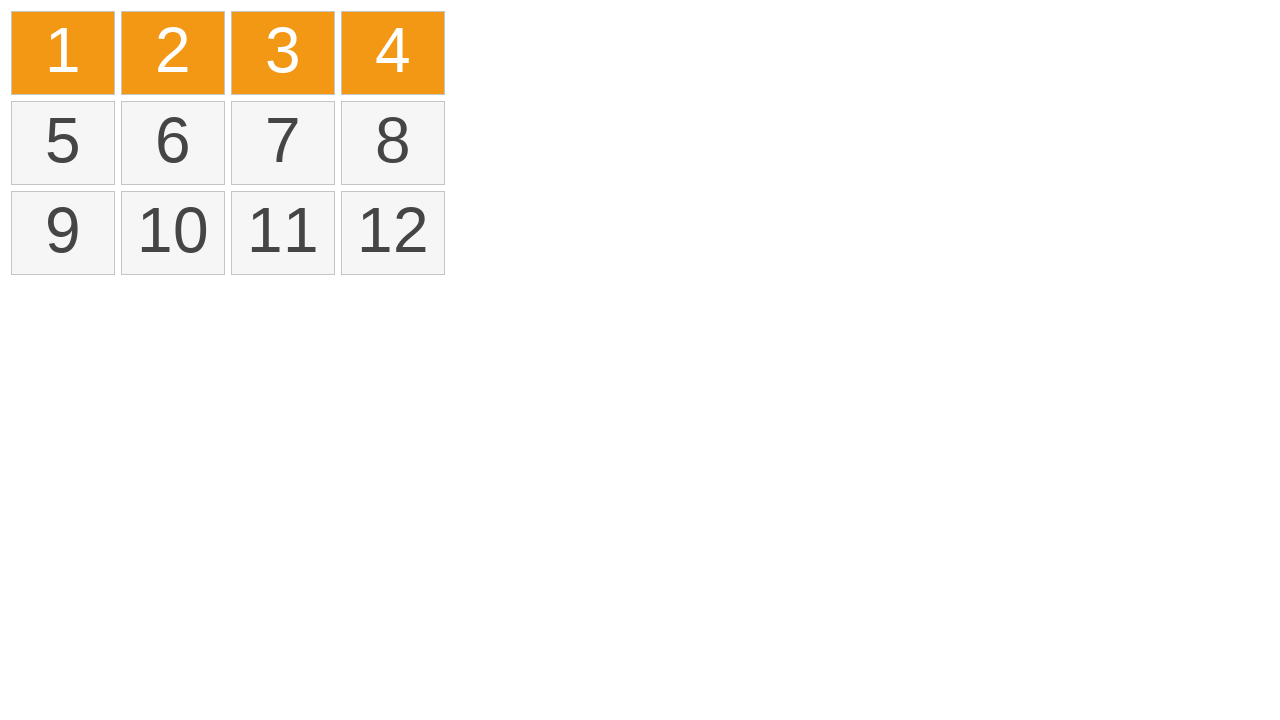

Reloaded the page to reset selection
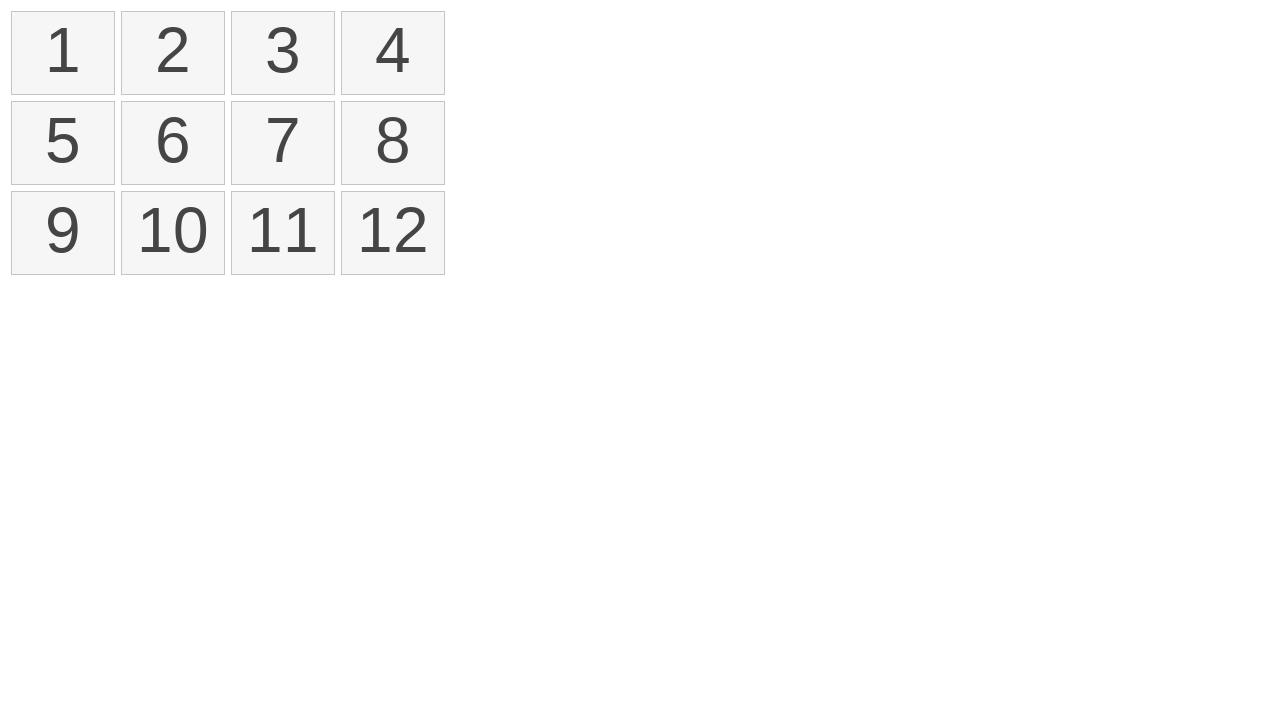

Retrieved all elements for non-consecutive selection
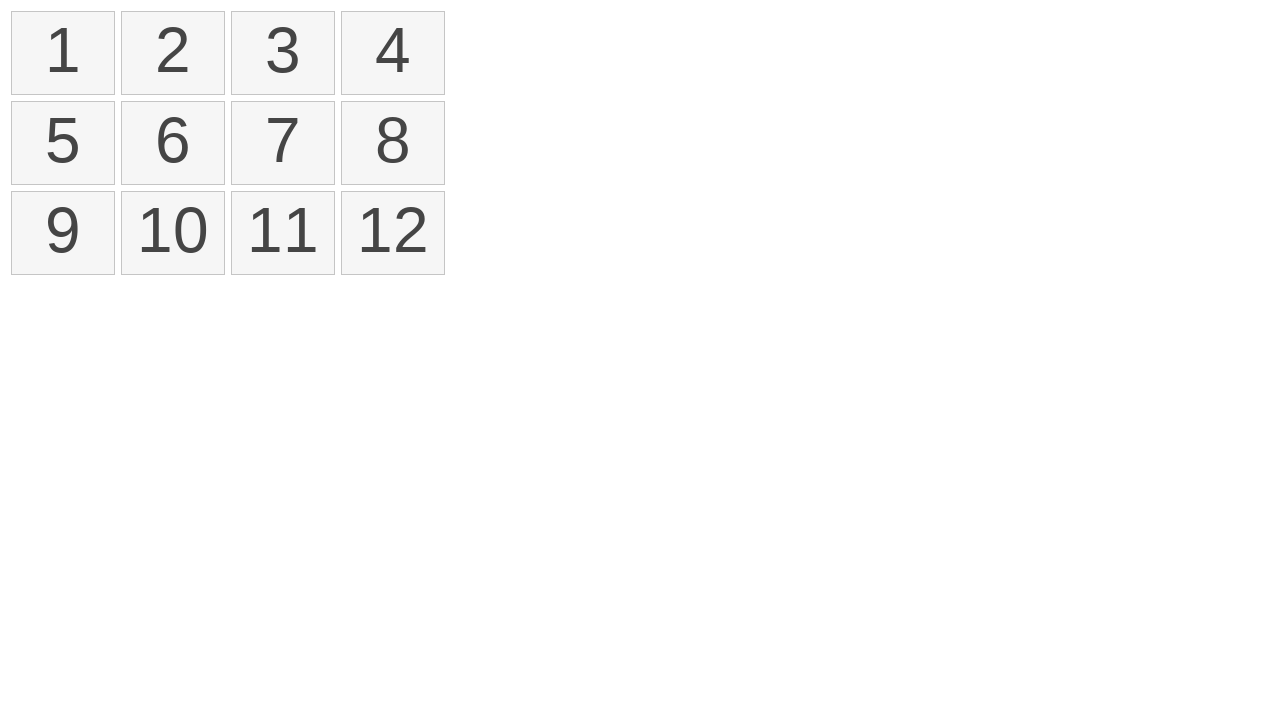

Pressed Ctrl key down to enable multi-select mode
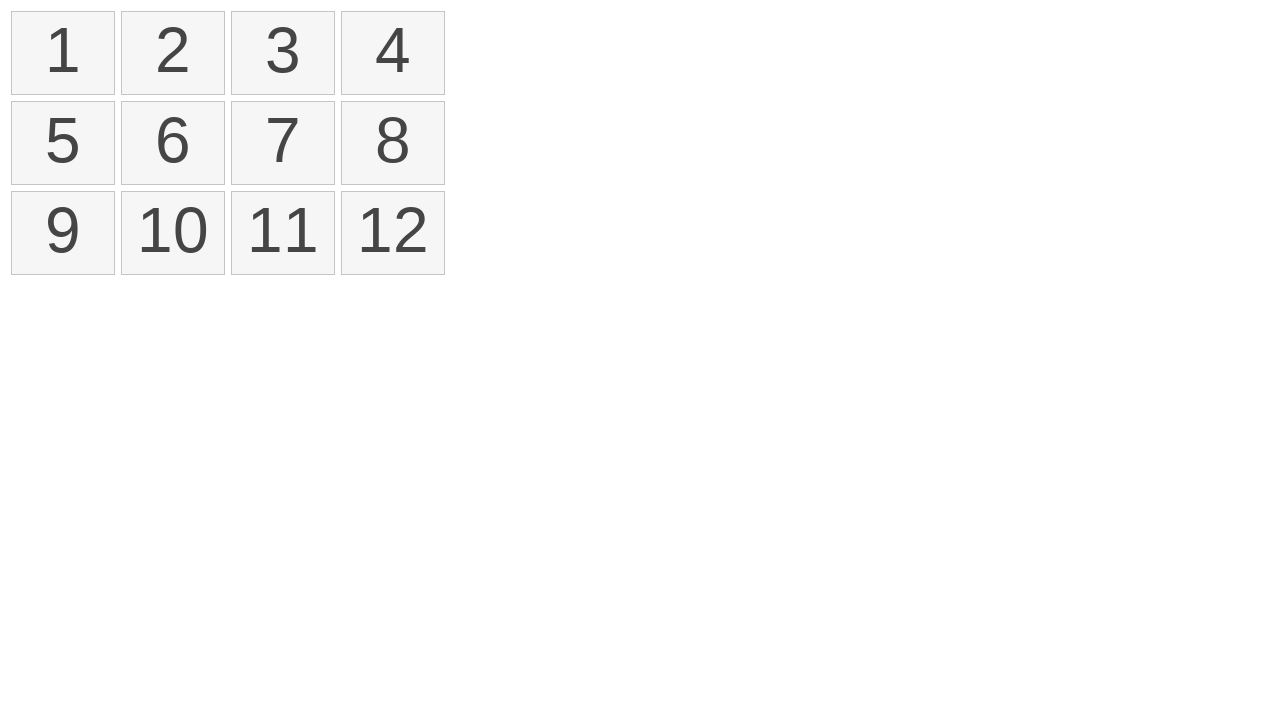

Clicked on element 5 while holding Ctrl at (173, 143) on xpath=//*[@id='selectable']/li >> nth=5
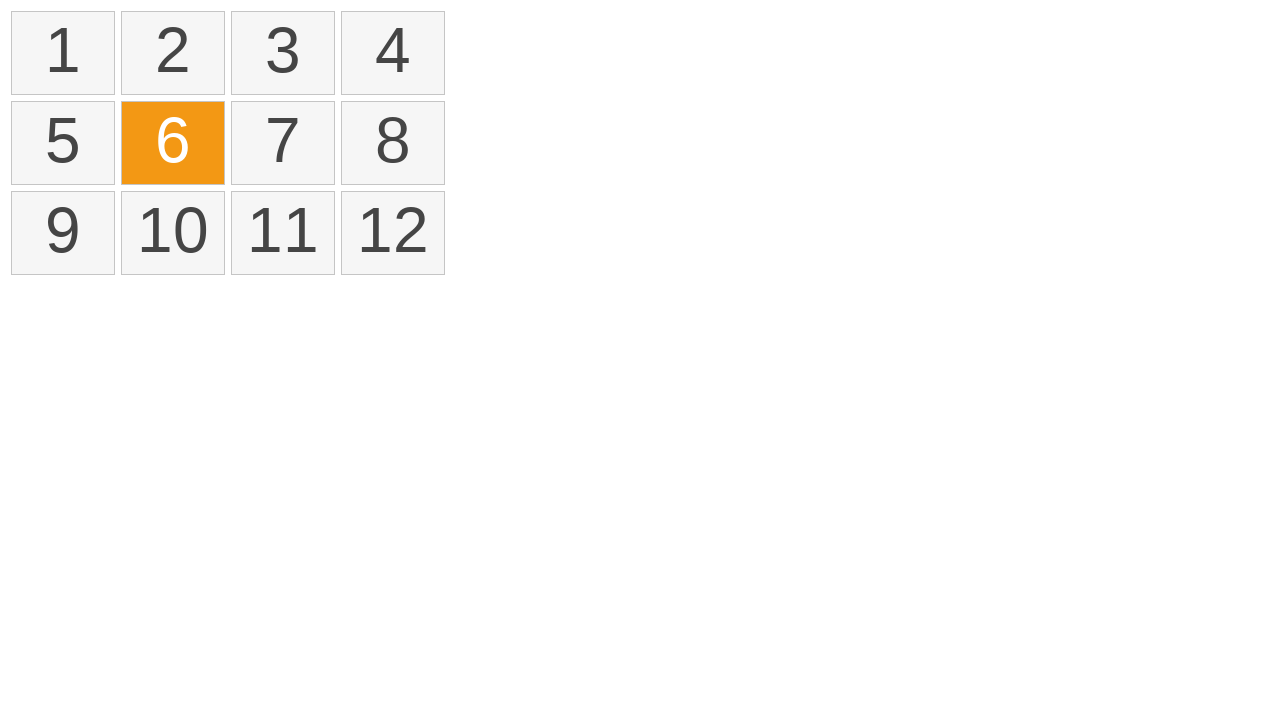

Clicked on element 7 while holding Ctrl at (393, 143) on xpath=//*[@id='selectable']/li >> nth=7
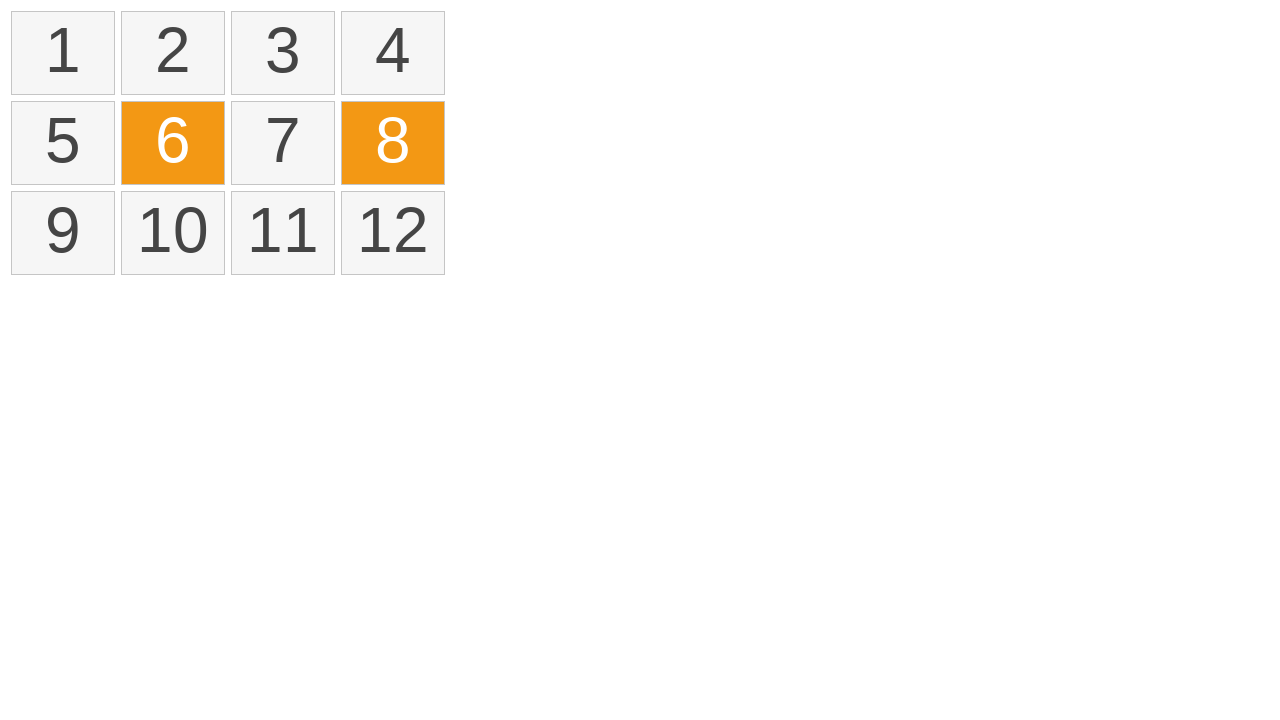

Clicked on element 8 while holding Ctrl at (63, 233) on xpath=//*[@id='selectable']/li >> nth=8
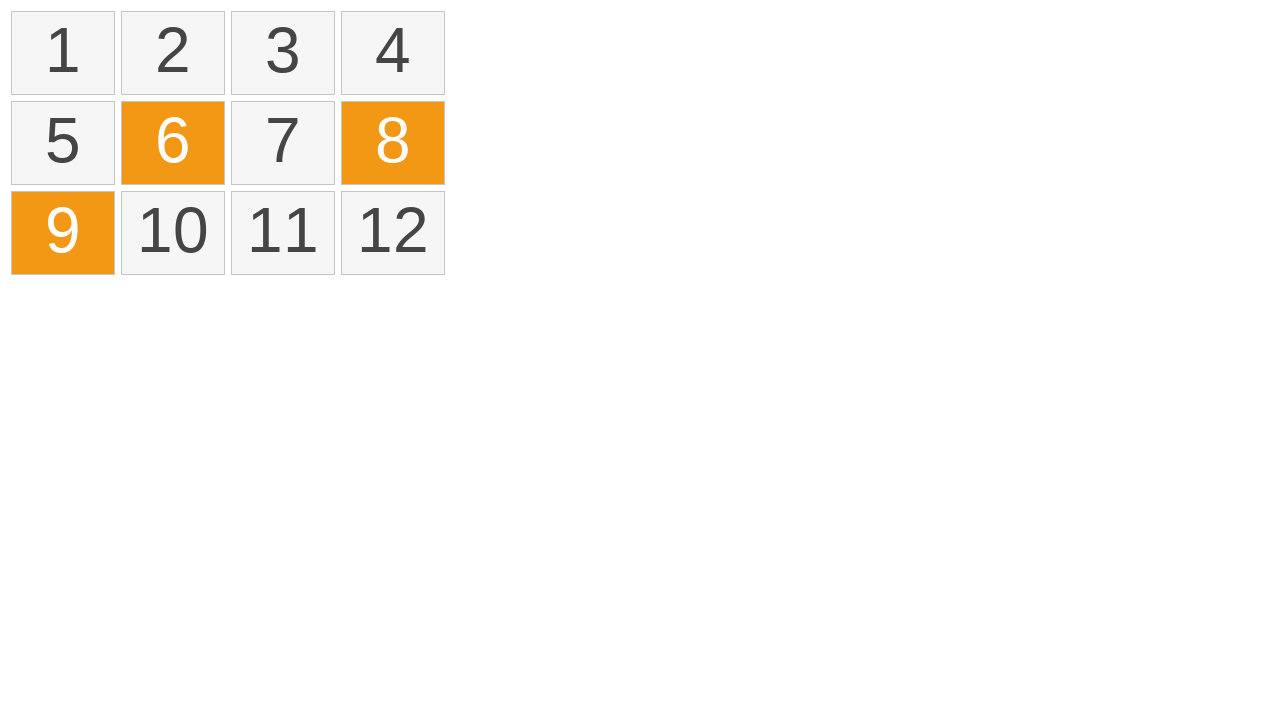

Clicked on element 10 while holding Ctrl at (283, 233) on xpath=//*[@id='selectable']/li >> nth=10
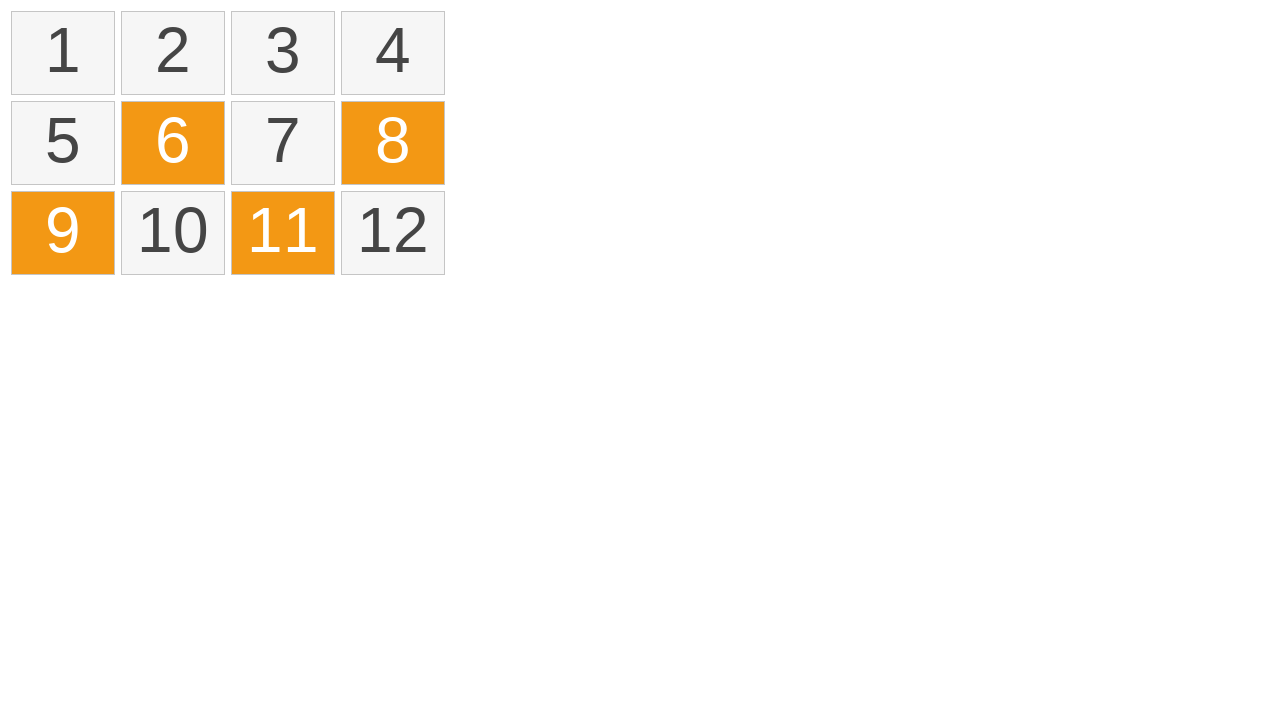

Released Ctrl key to complete non-consecutive selection
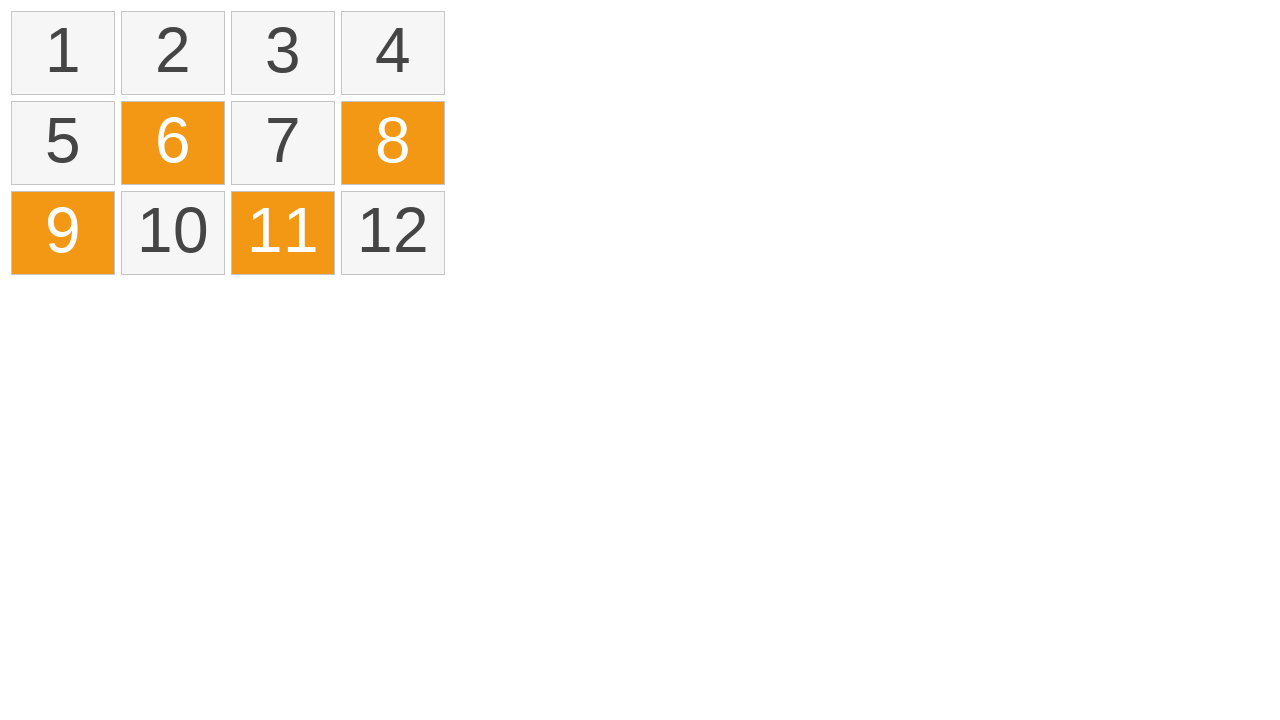

Verified 4 non-consecutive elements are selected
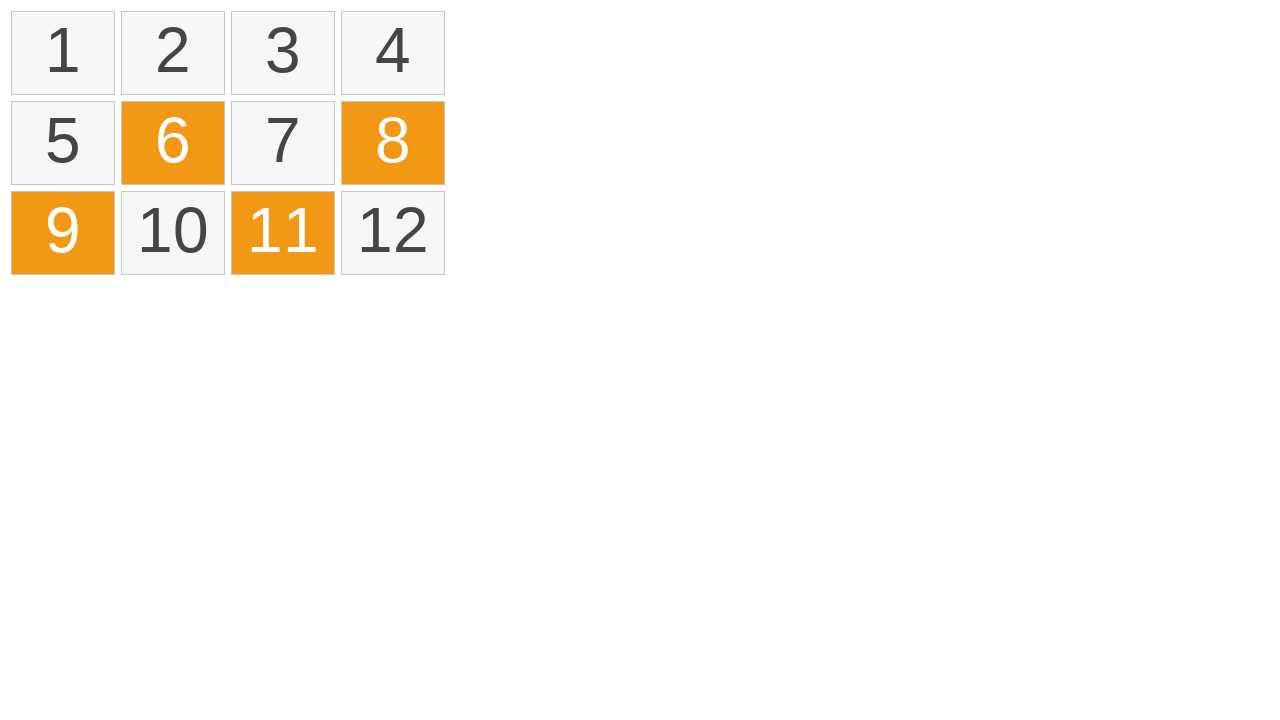

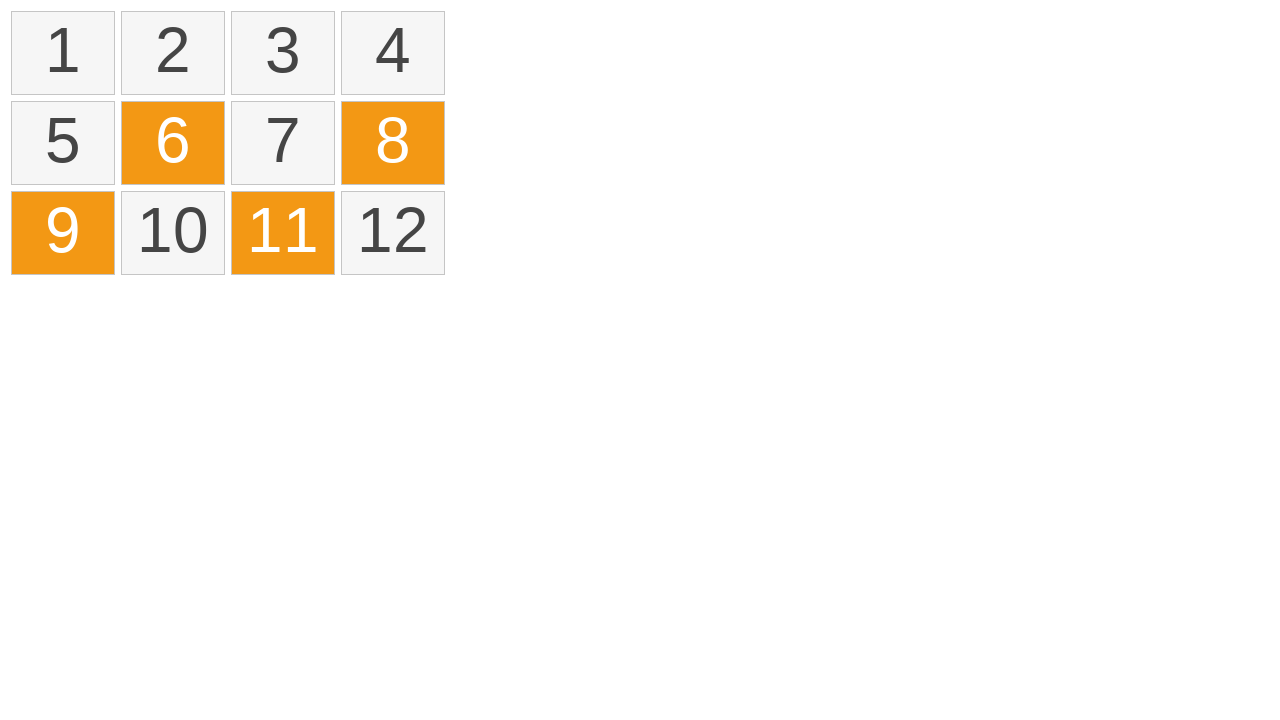